Tests adding todo items by filling the input field and pressing Enter, then verifying the items appear in the list

Starting URL: https://demo.playwright.dev/todomvc

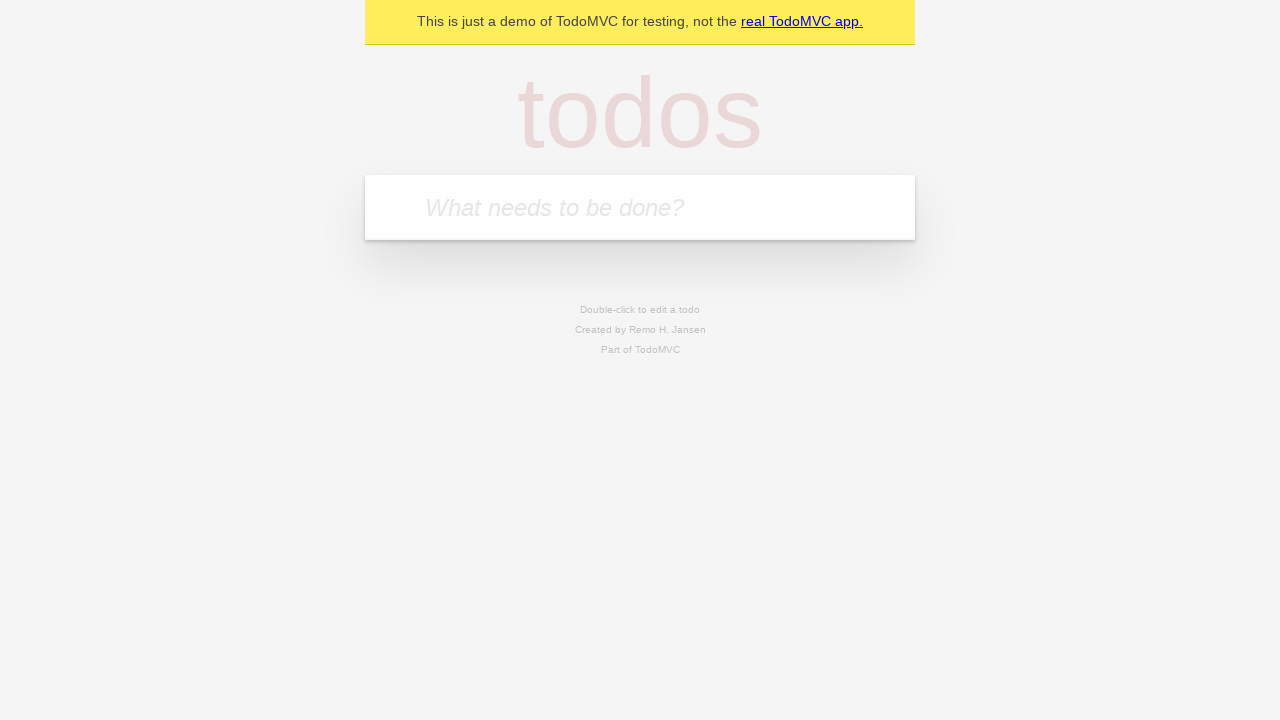

Located the todo input field
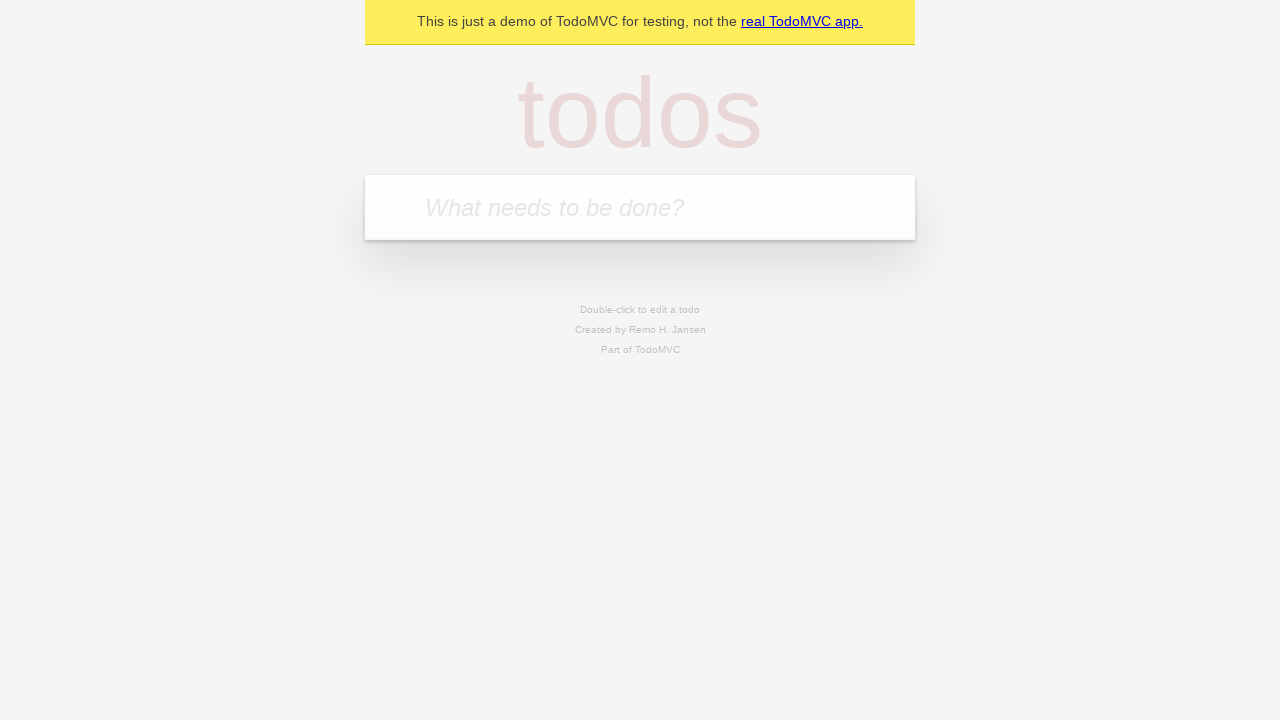

Filled input field with first todo 'buy some cheese' on internal:attr=[placeholder="What needs to be done?"i]
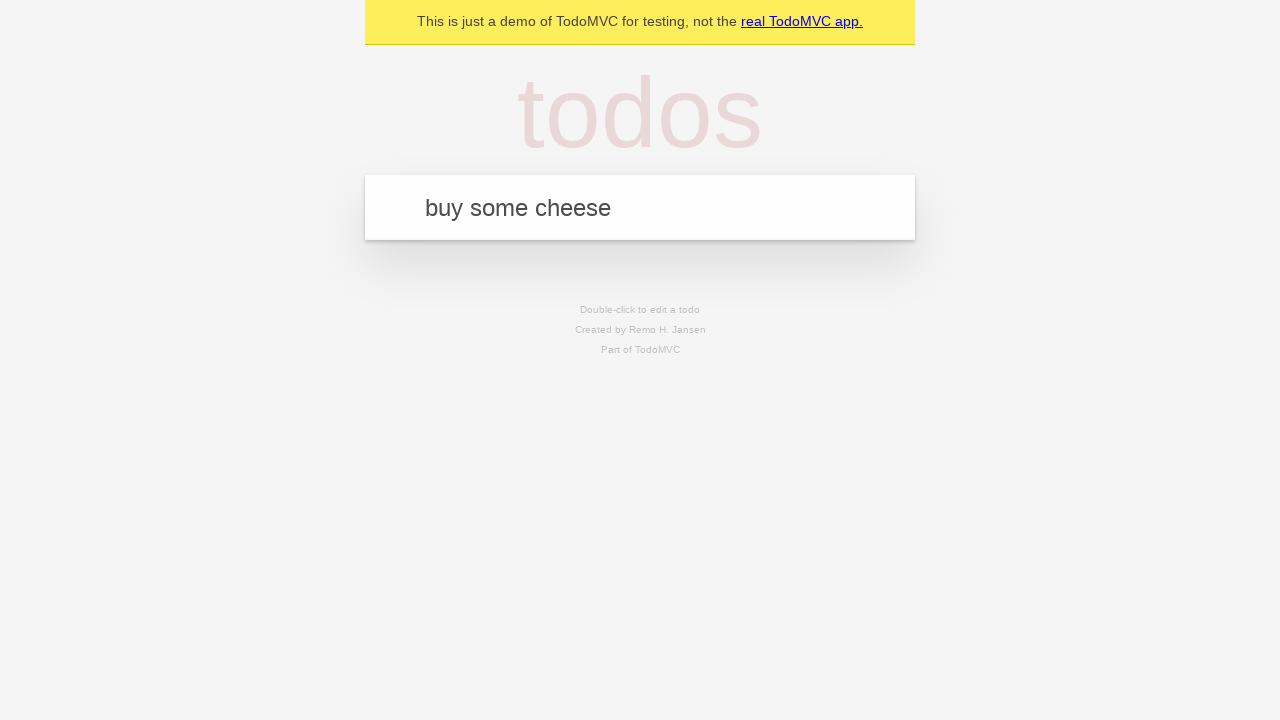

Pressed Enter to submit first todo on internal:attr=[placeholder="What needs to be done?"i]
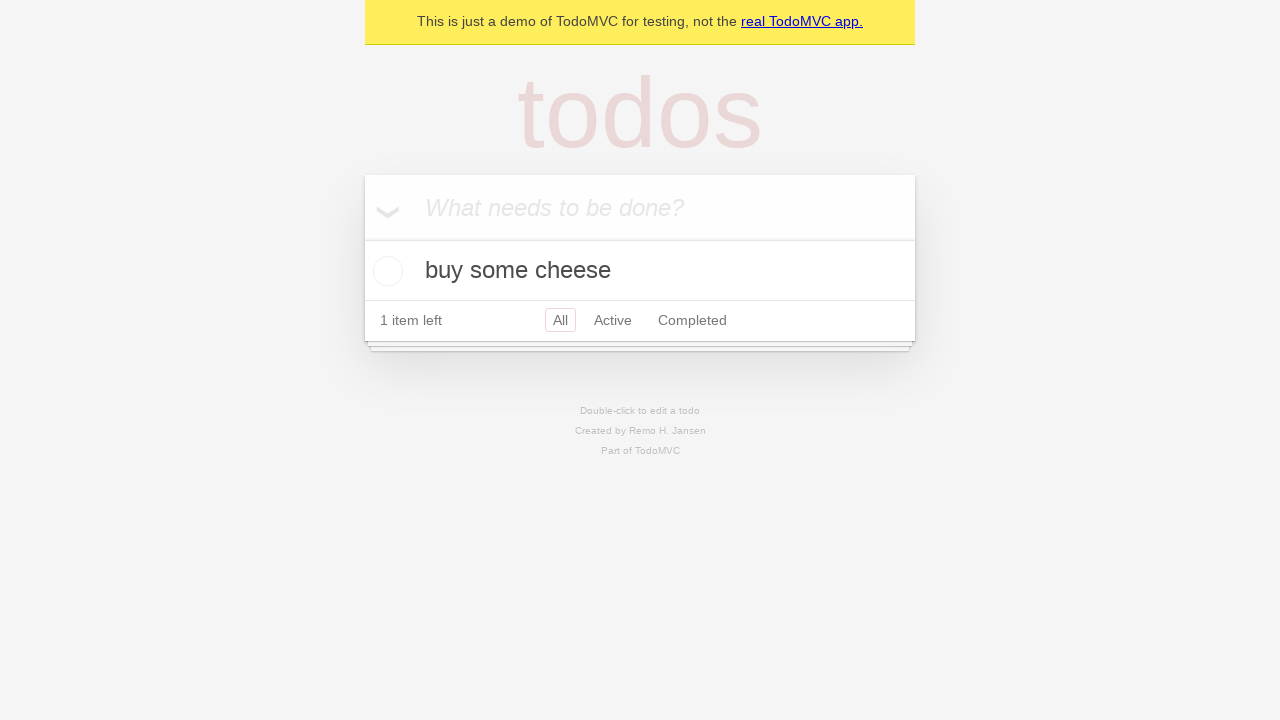

First todo item appeared in the list
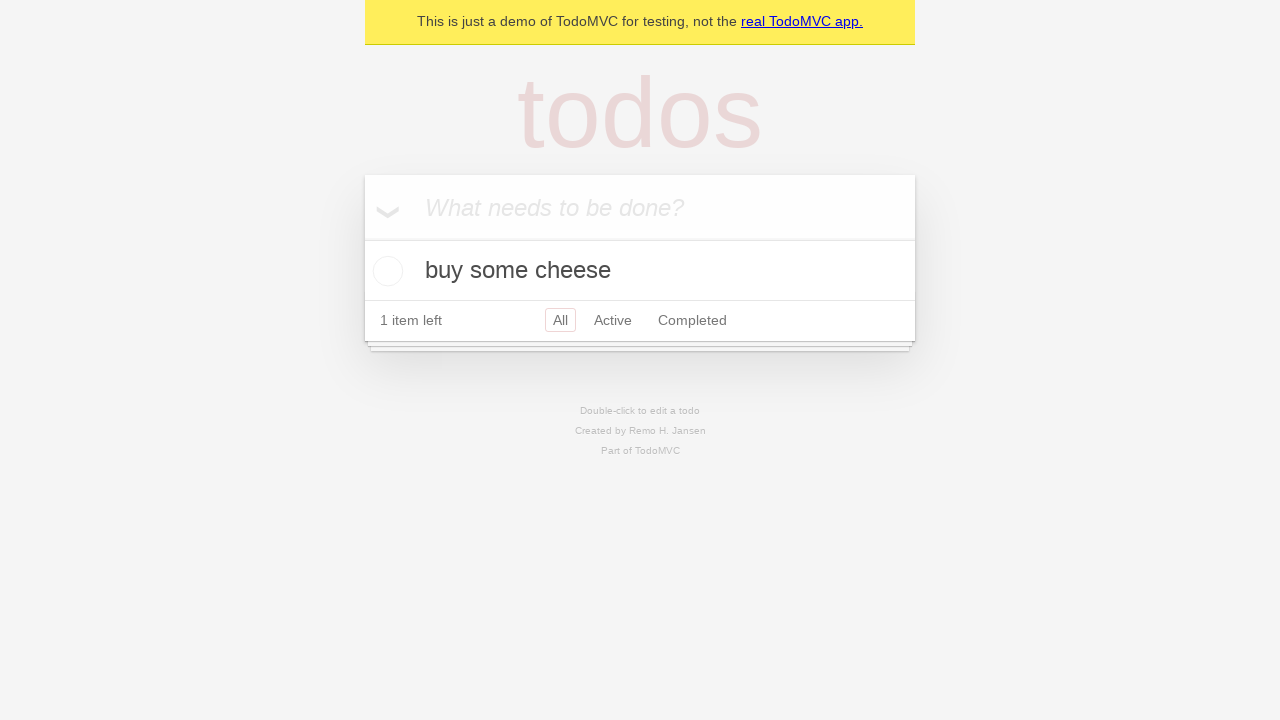

Filled input field with second todo 'feed the cat' on internal:attr=[placeholder="What needs to be done?"i]
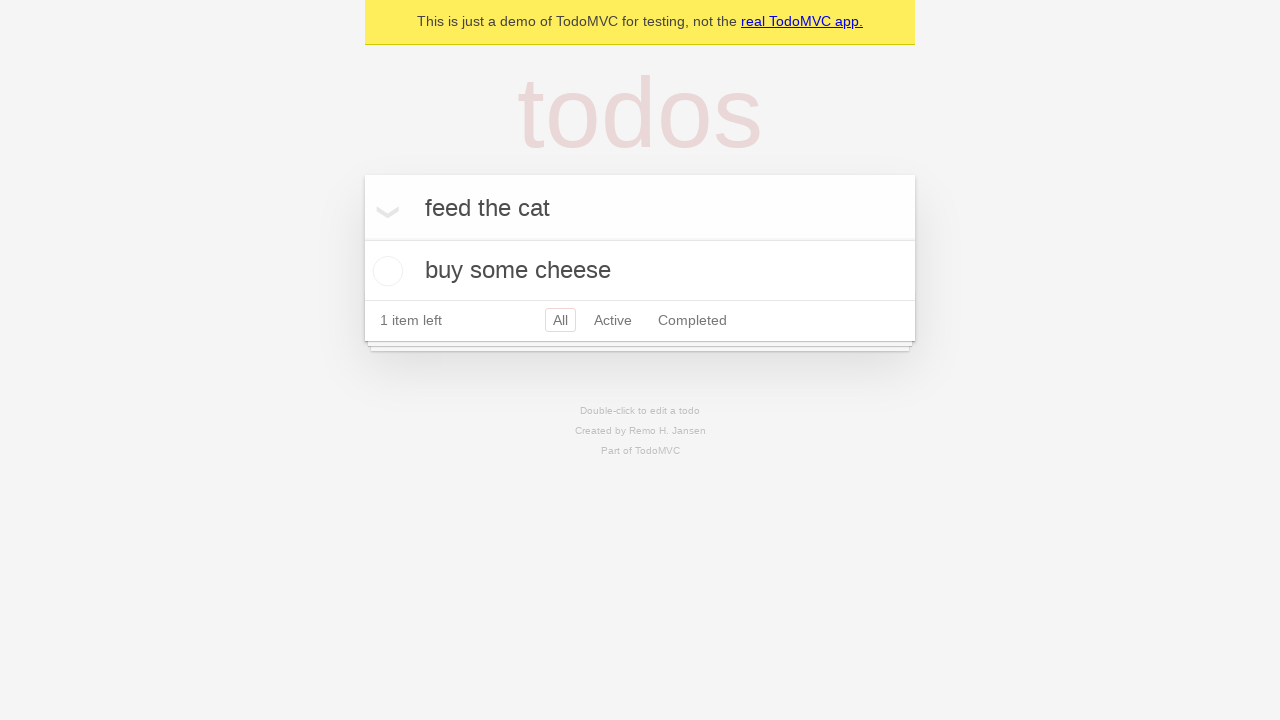

Pressed Enter to submit second todo on internal:attr=[placeholder="What needs to be done?"i]
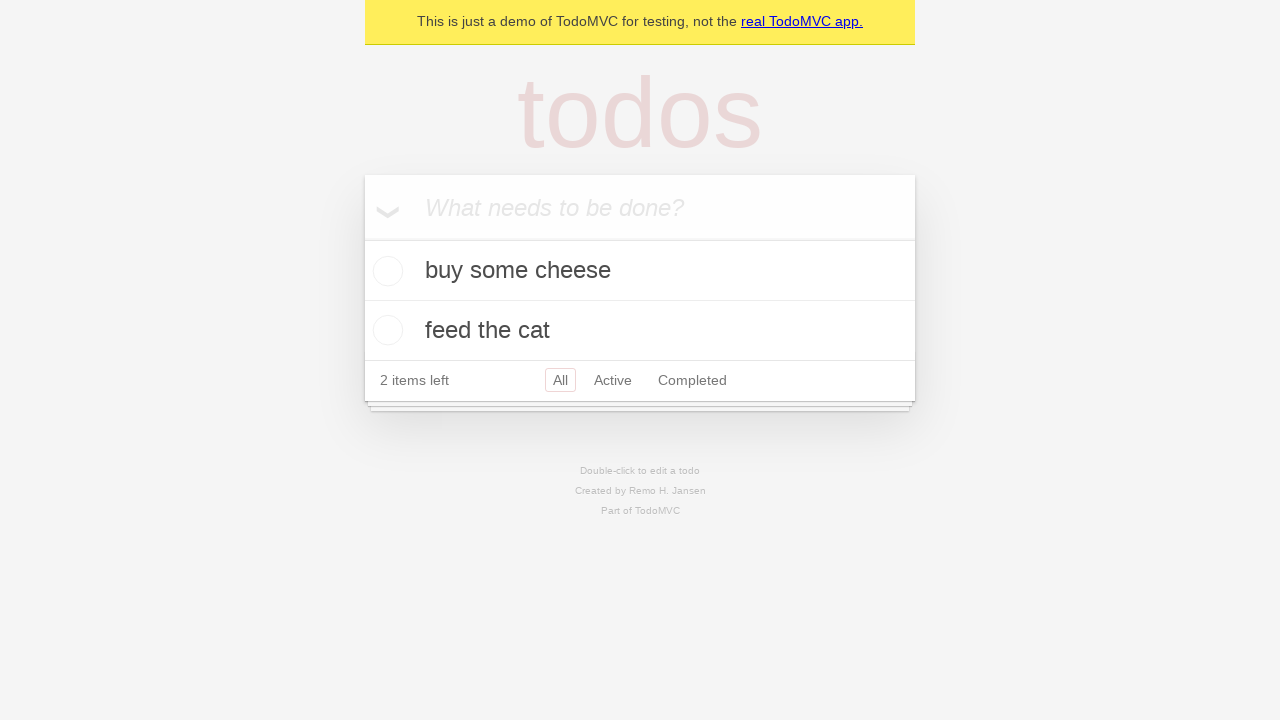

Both todo items are now visible in the list
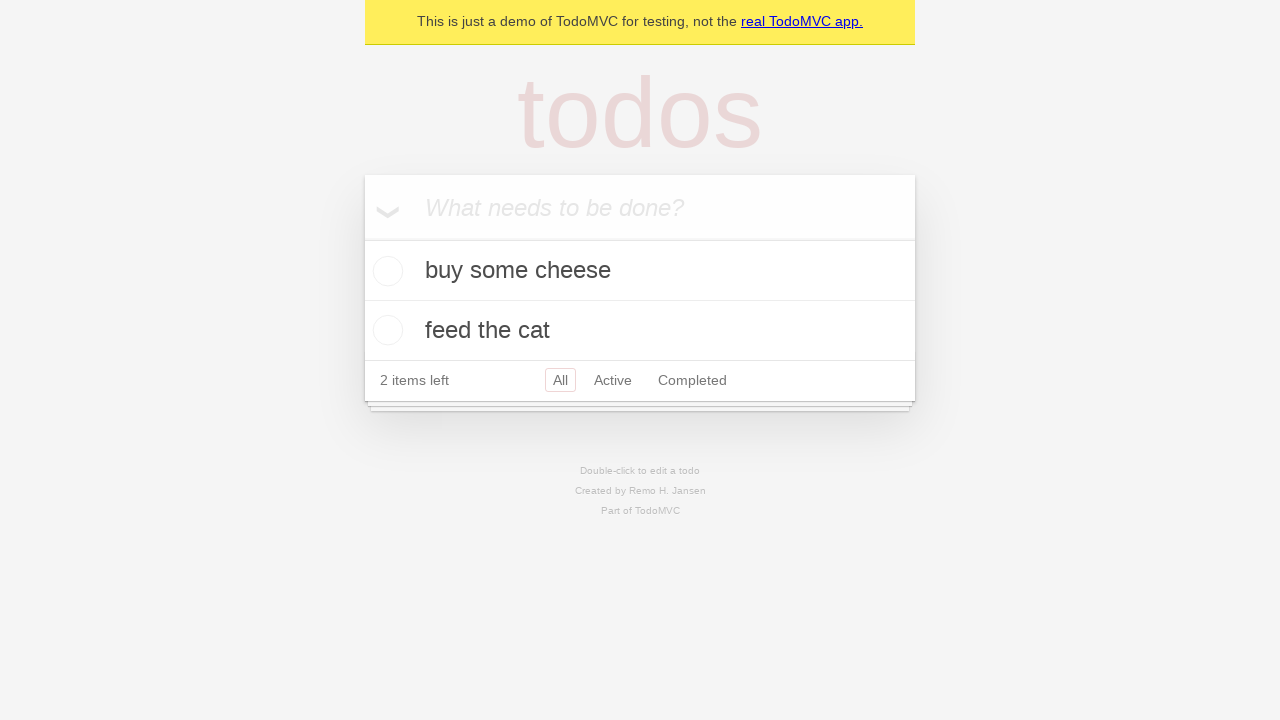

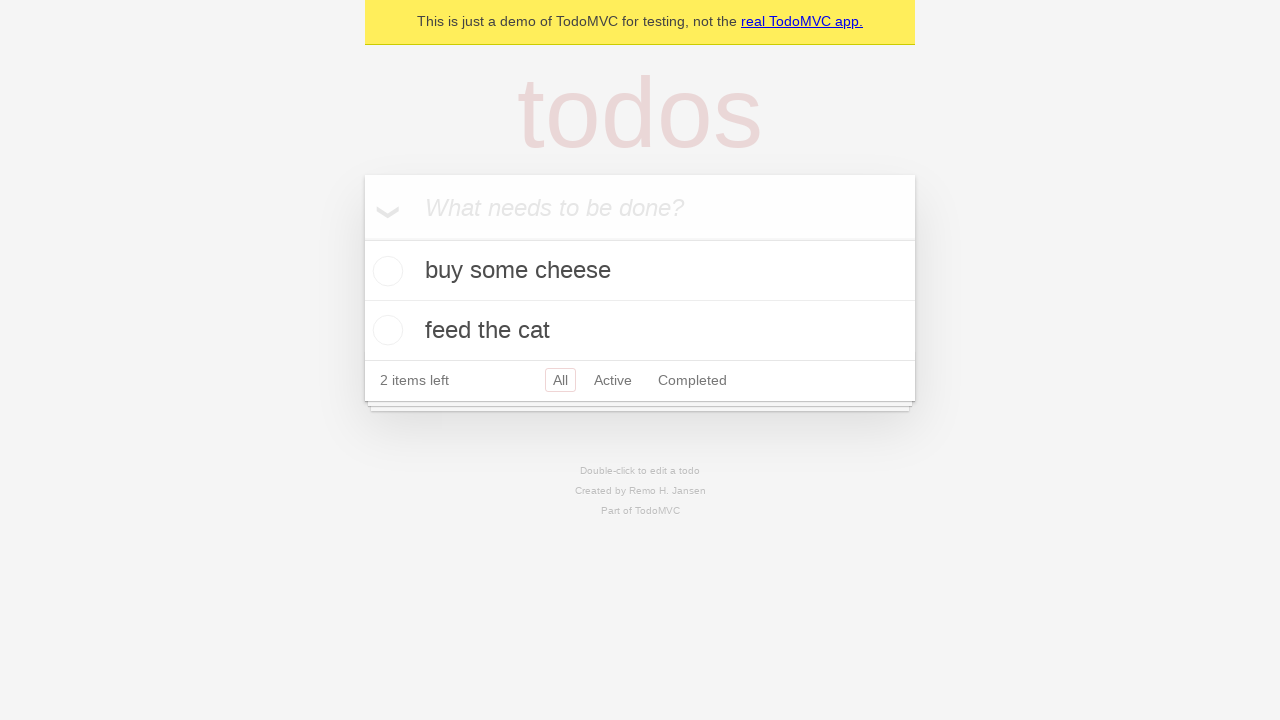